Tests iframe handling by switching to an iframe using its index and filling in a form field with a first name

Starting URL: https://www.duotech.io/enroll-sqae2

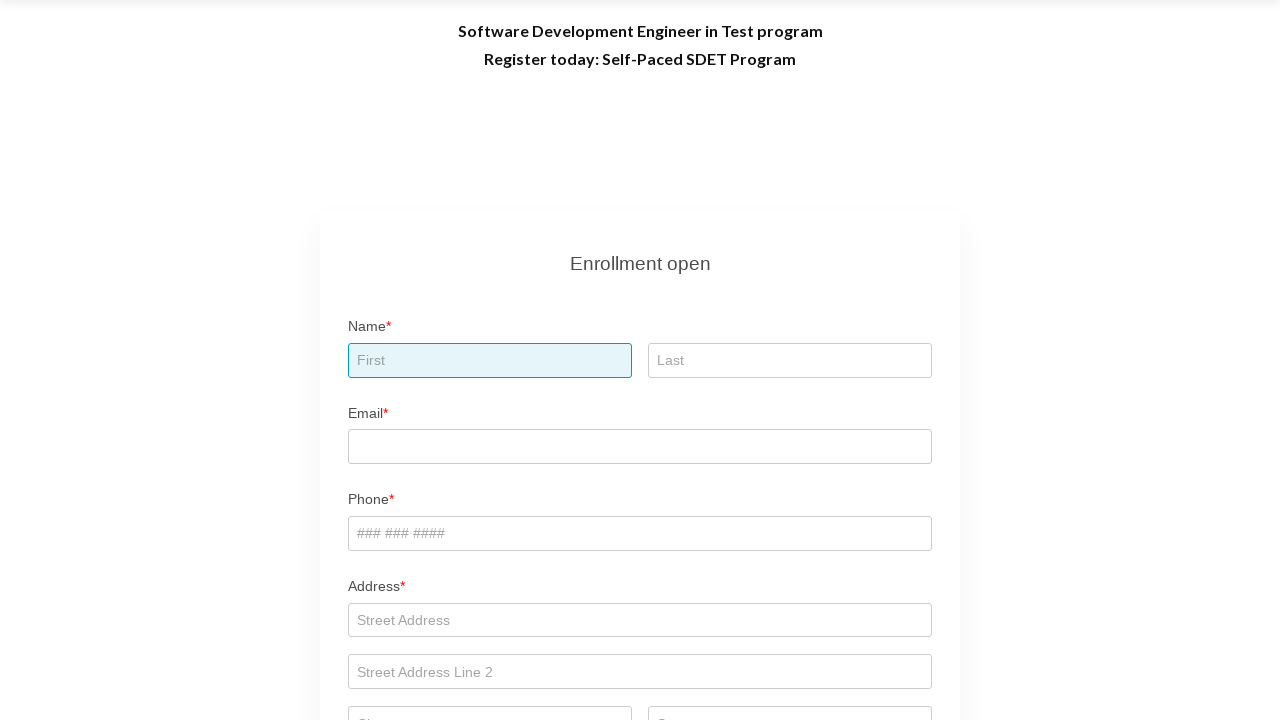

Located the first iframe on the page
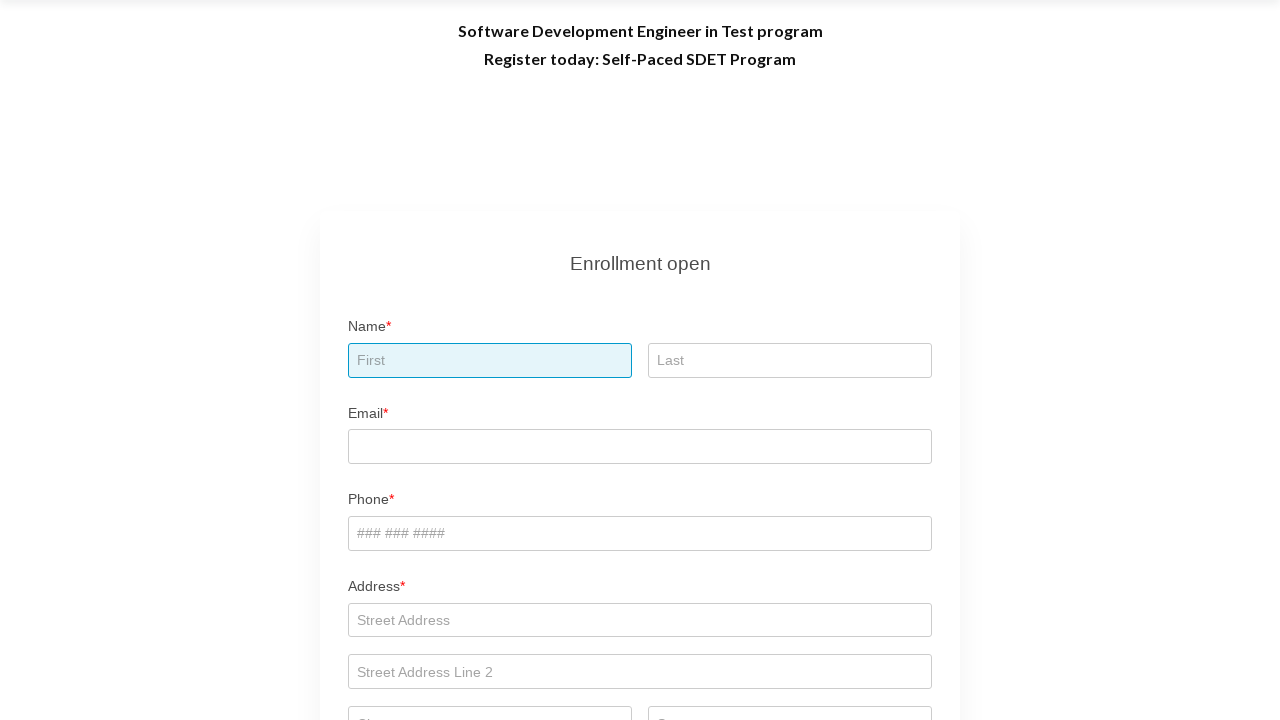

Filled first name field in iframe with 'Duotech' on iframe >> nth=0 >> internal:control=enter-frame >> input[placeholder='First']
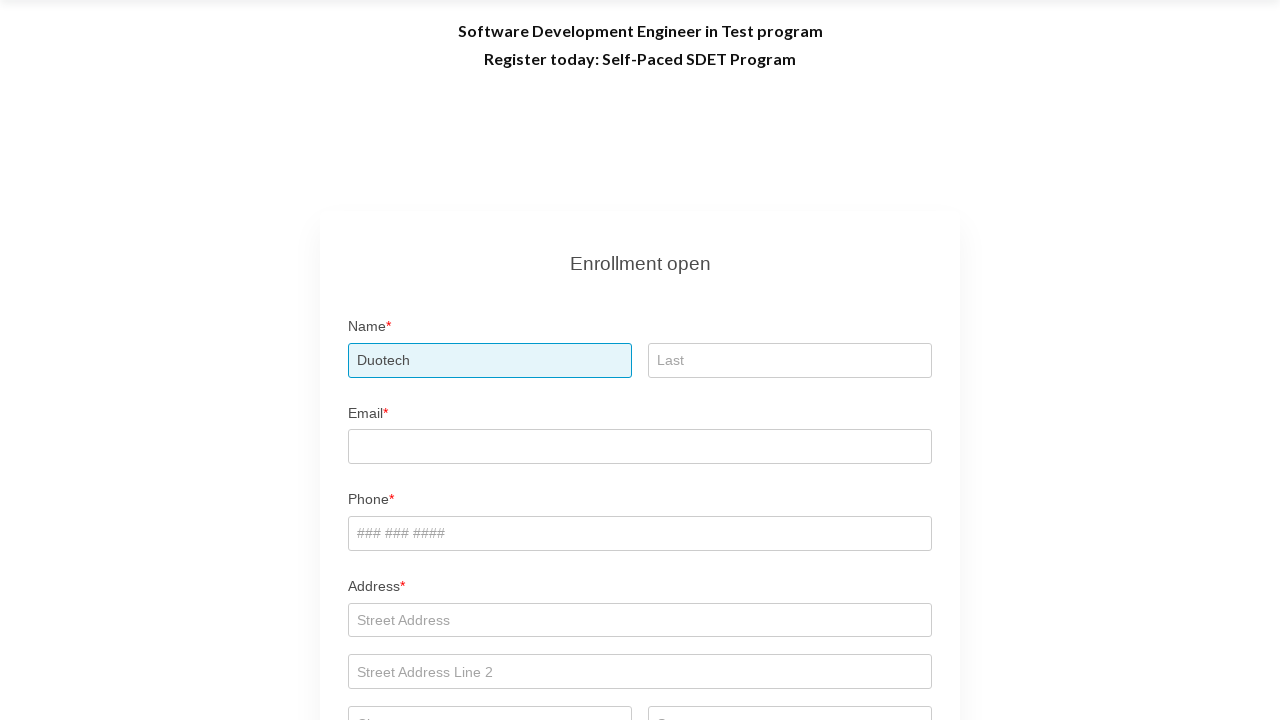

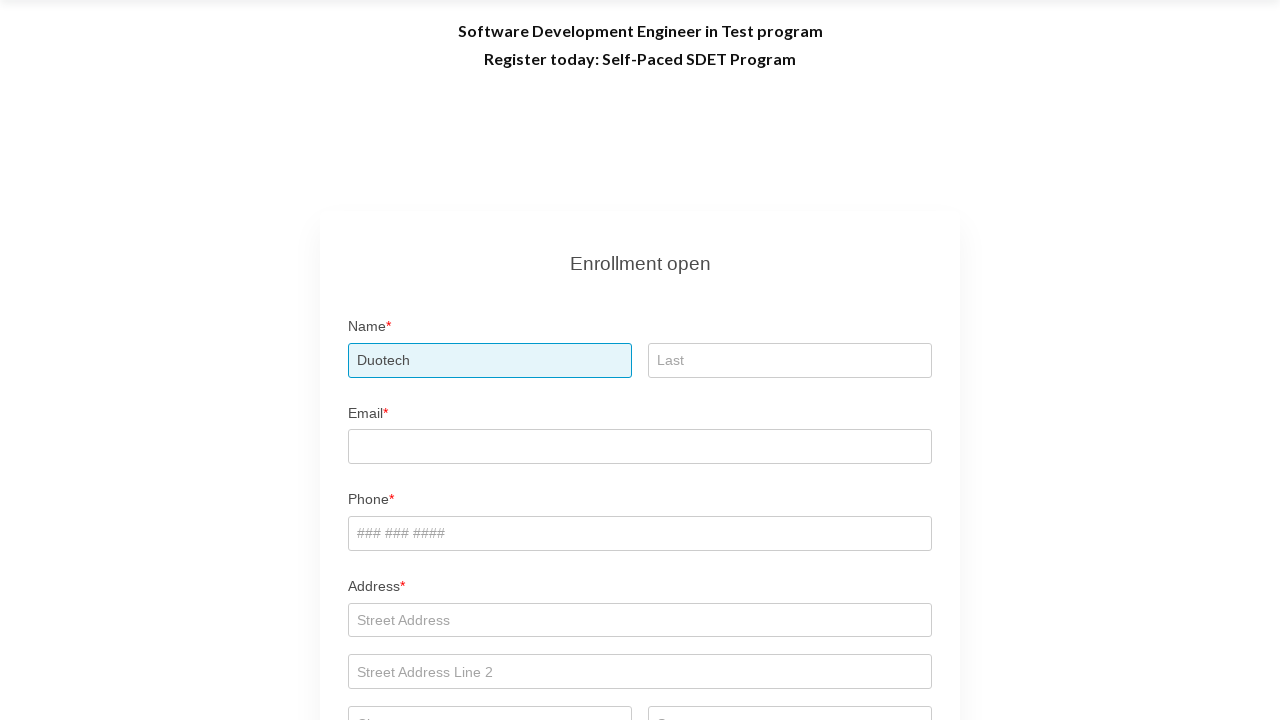